Navigates to a test form page and uses Actions API to click on the second option in a select dropdown element

Starting URL: https://testpages.herokuapp.com/styled/basic-html-form-test.html

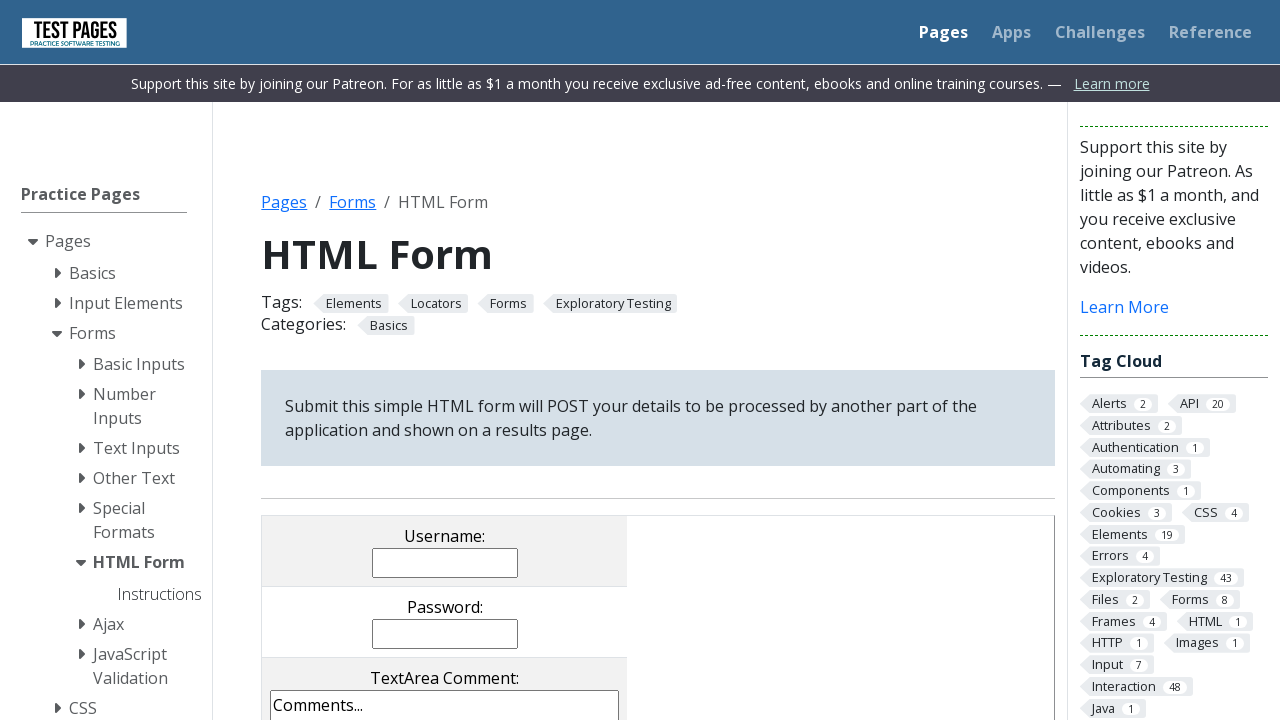

Navigated to test form page
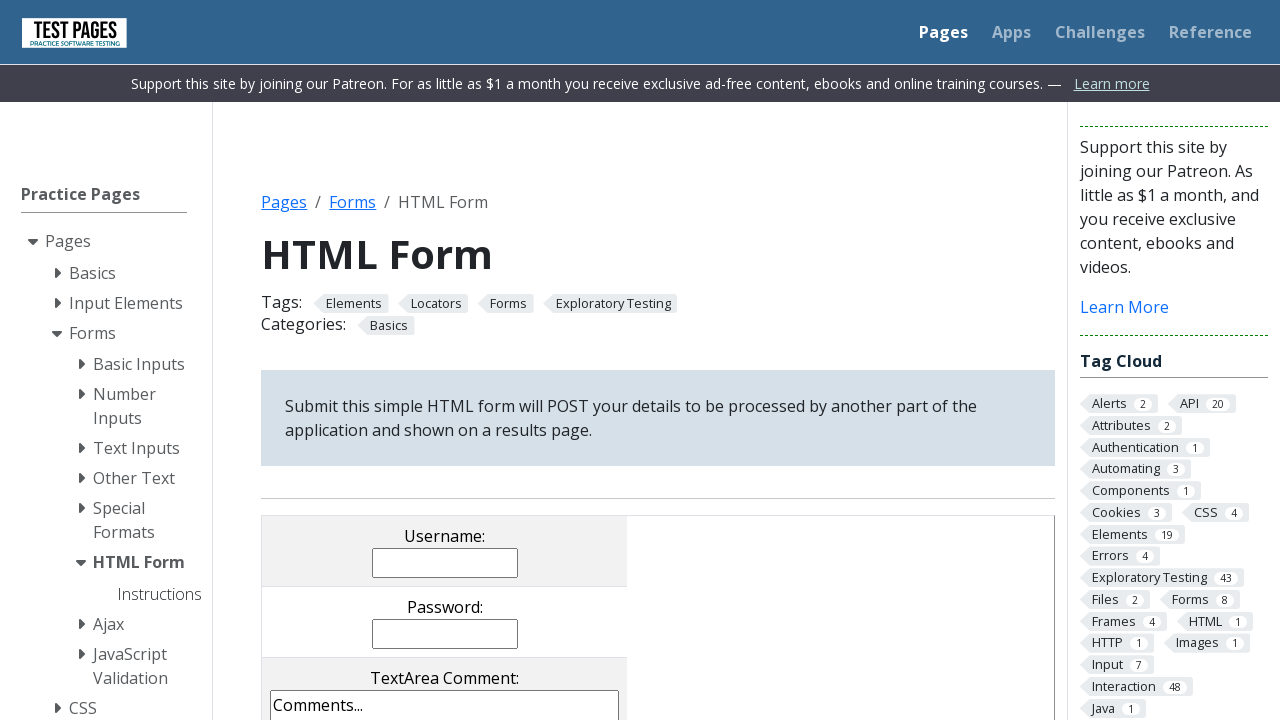

Located second option in select dropdown
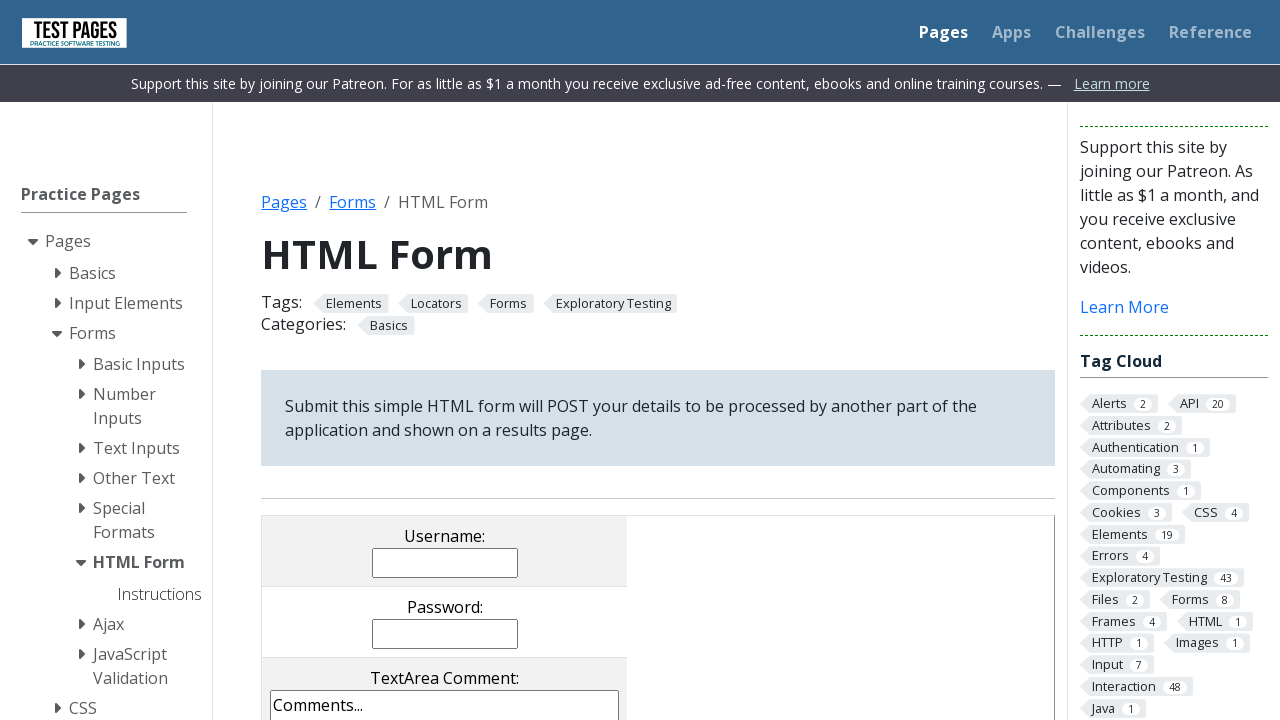

Clicked on the second option in the select dropdown at (445, 360) on xpath=//*[@id="HTMLFormElements"]/table/tbody/tr[7]/td/select/option[2]
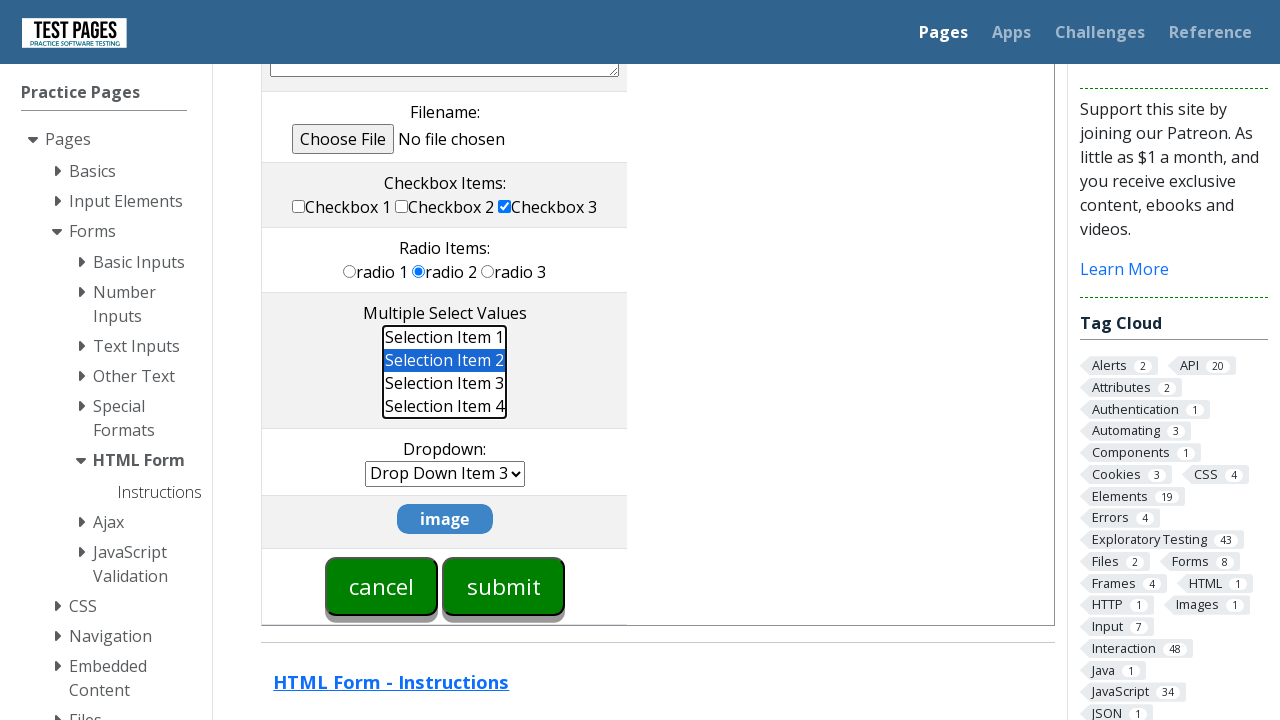

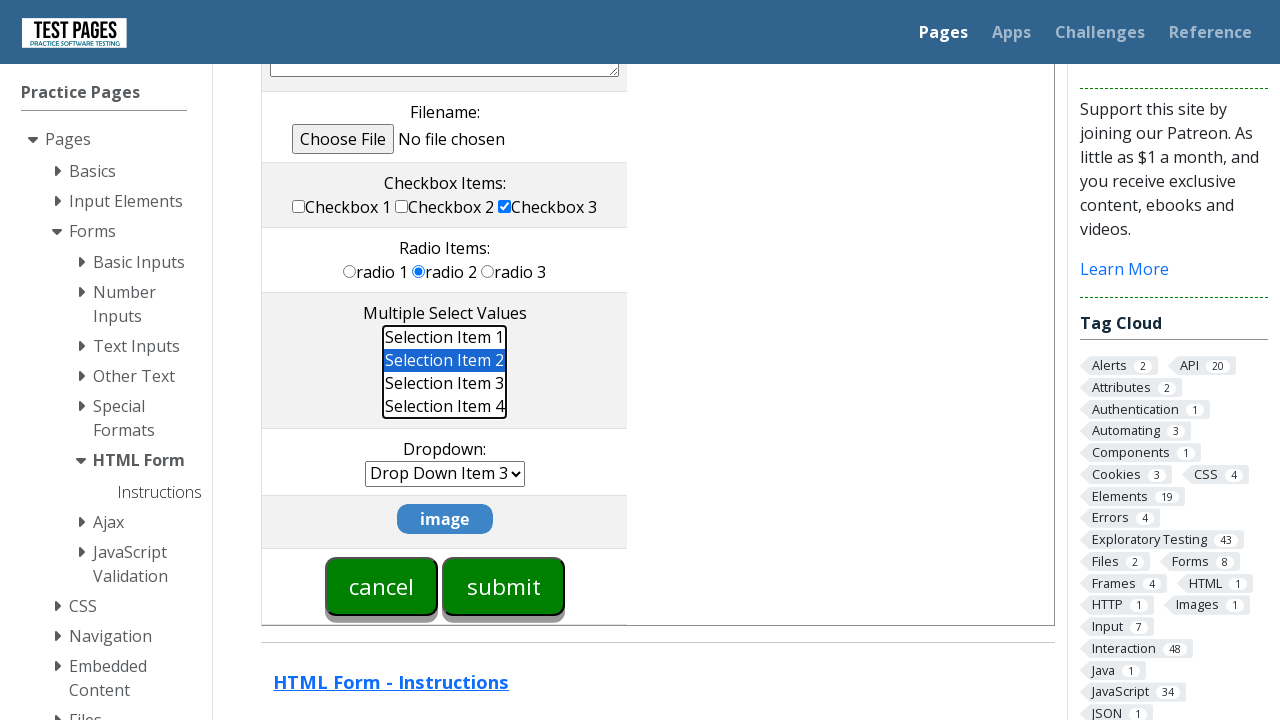